Navigates to a page with many elements and highlights a specific element by applying a red dashed border style to visually verify the locator is targeting the correct element.

Starting URL: https://the-internet.herokuapp.com/large

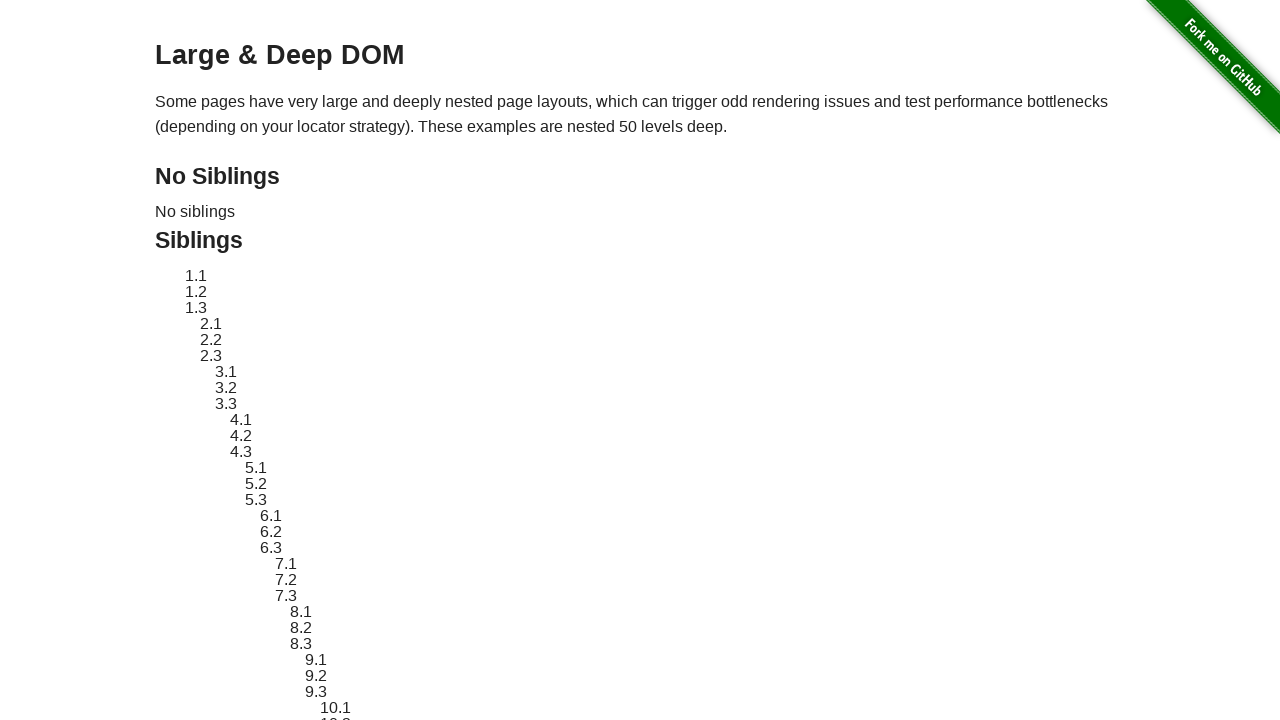

Navigated to the large elements page
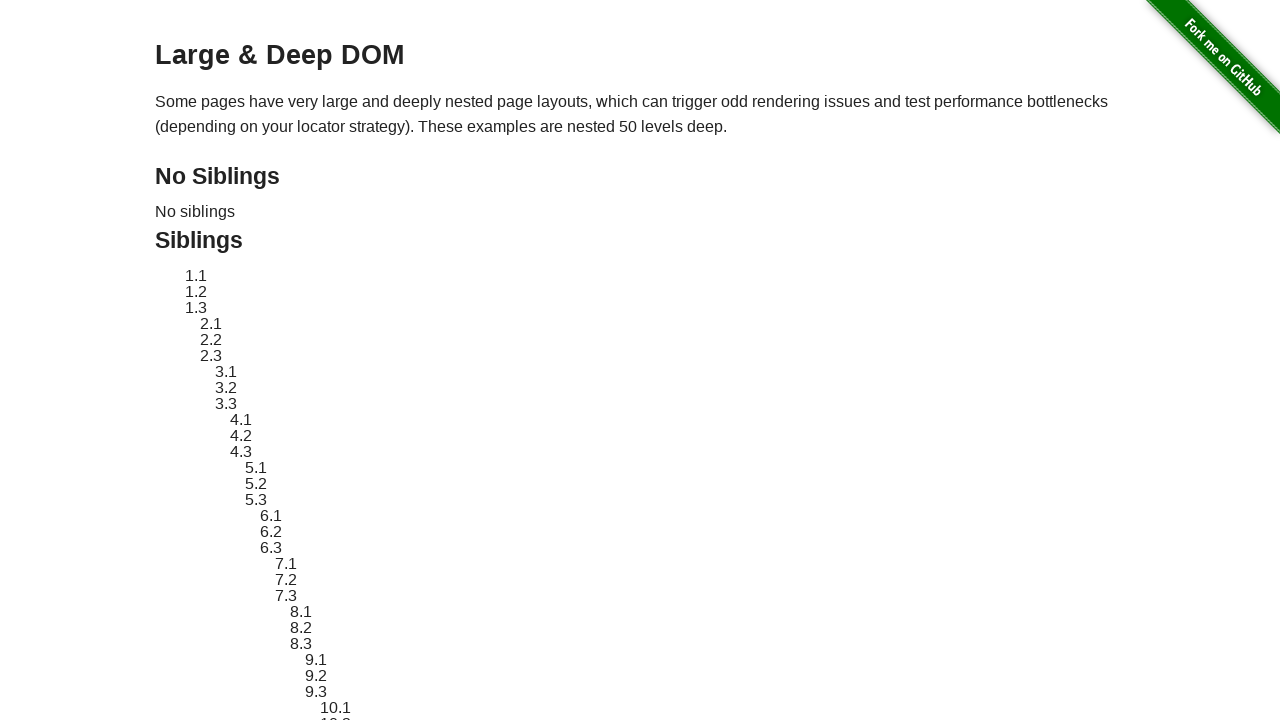

Target element #sibling-2.3 is visible
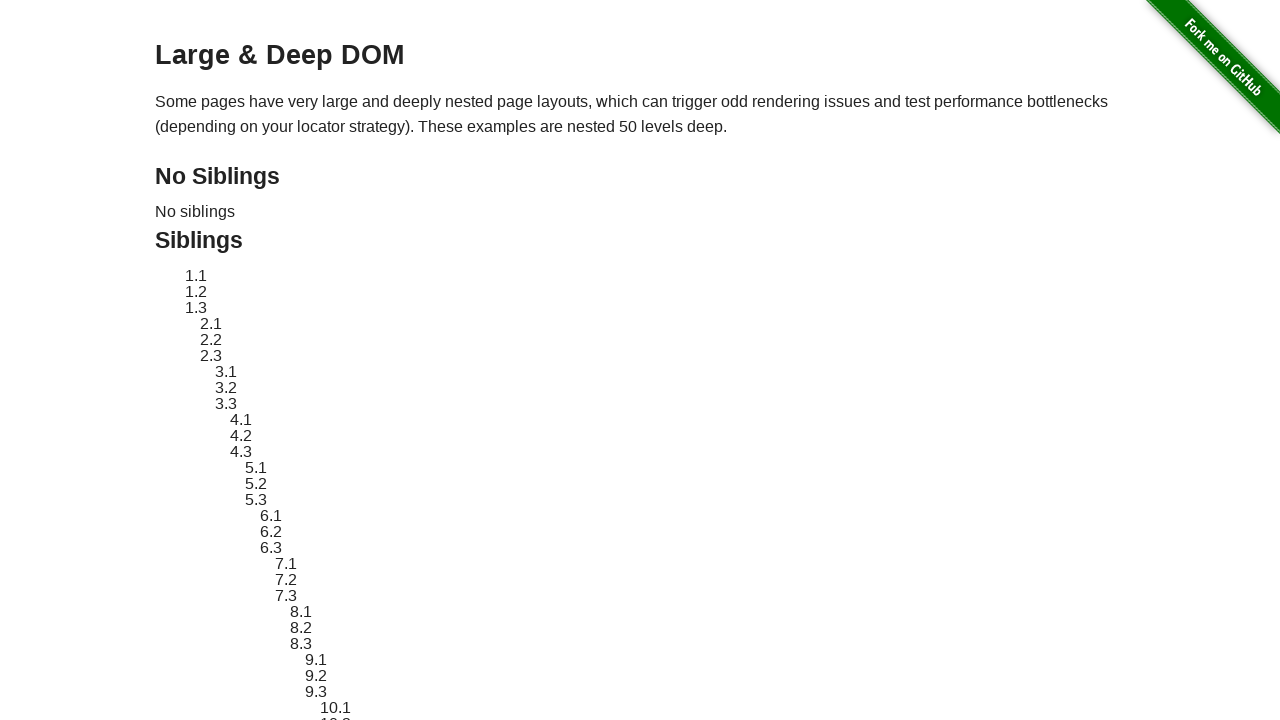

Applied red dashed border style to highlight element #sibling-2.3
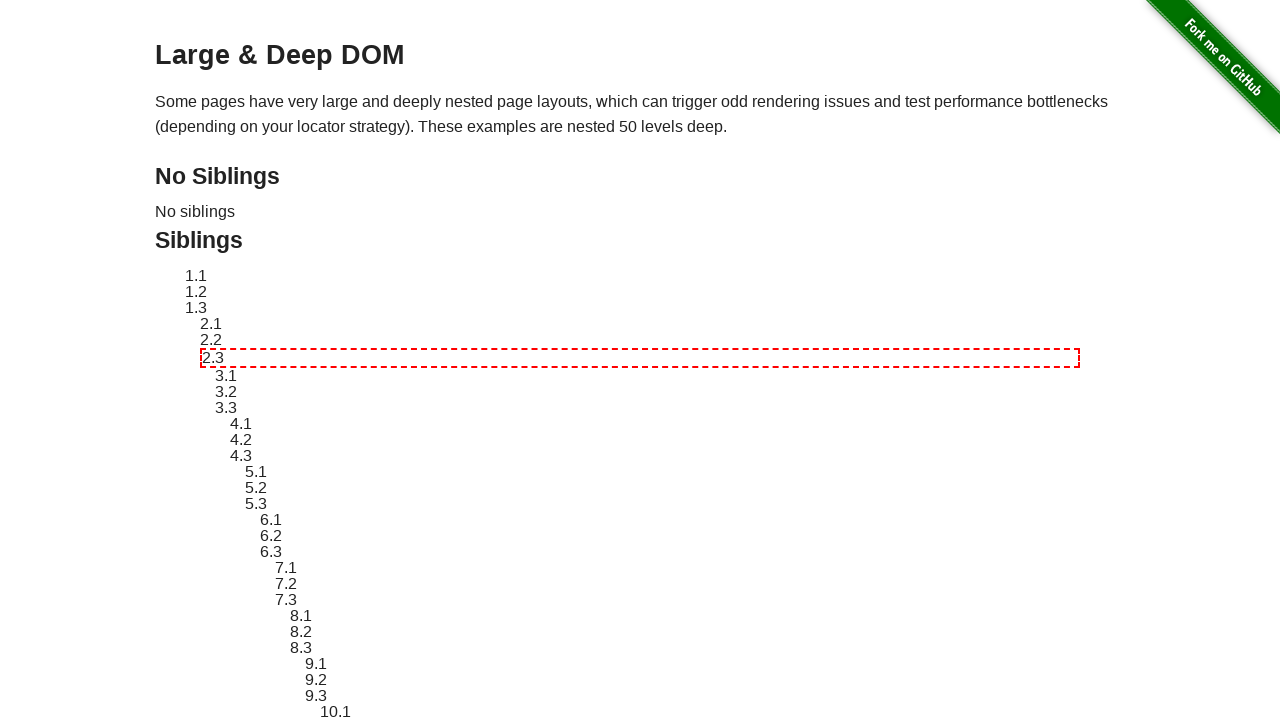

Waited 3 seconds to observe the highlighted element
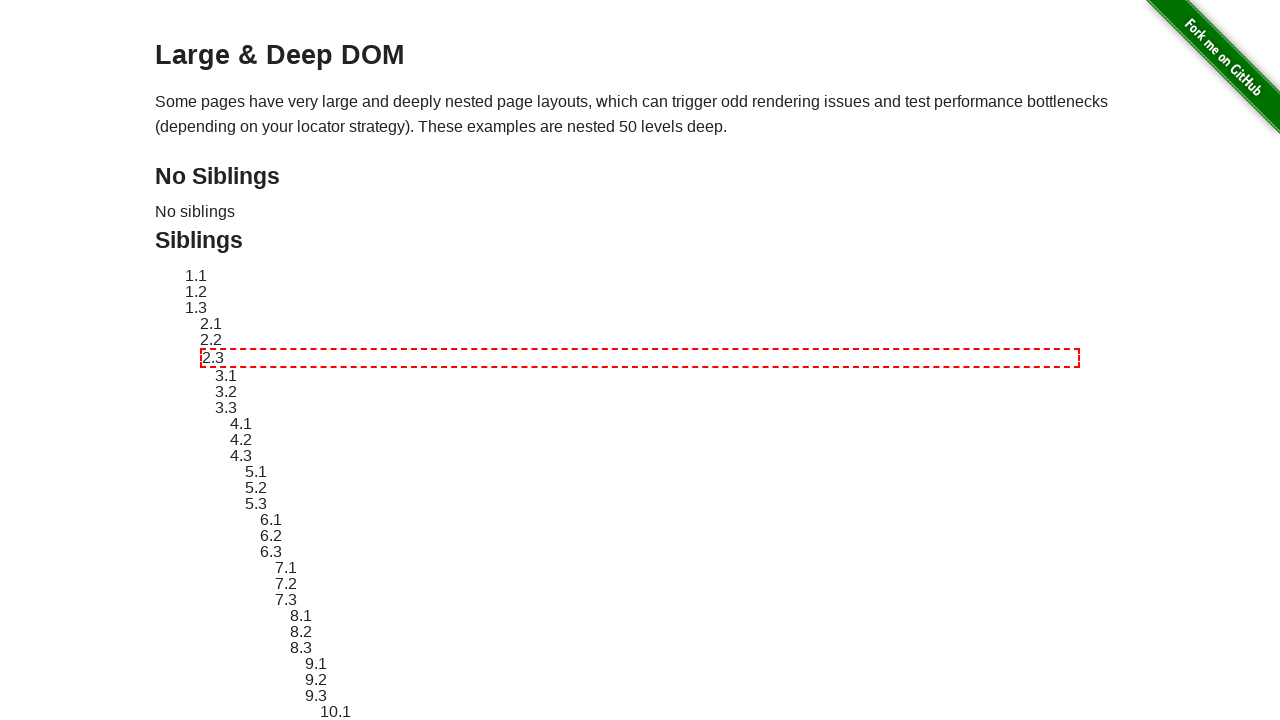

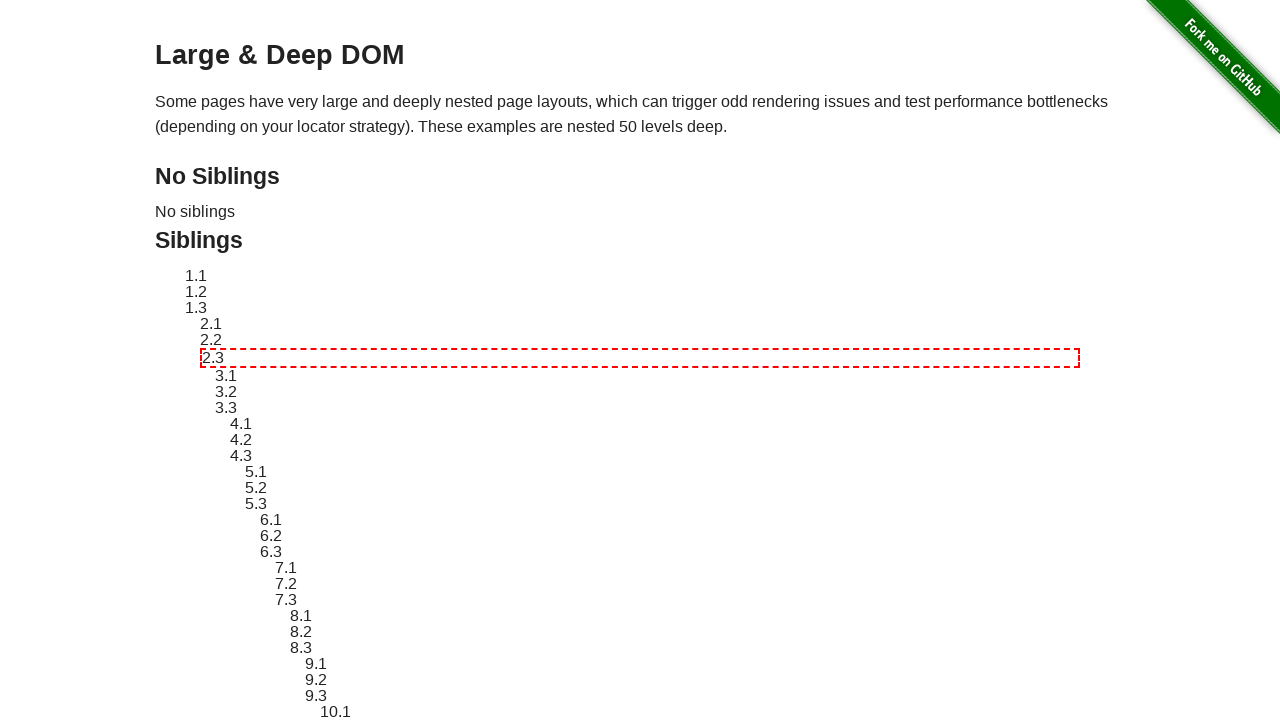